Tests alert handling by clicking a button that triggers an alert and verifying the alert text content

Starting URL: https://seleniumpractise.blogspot.com/2019/01/alert-demo.html

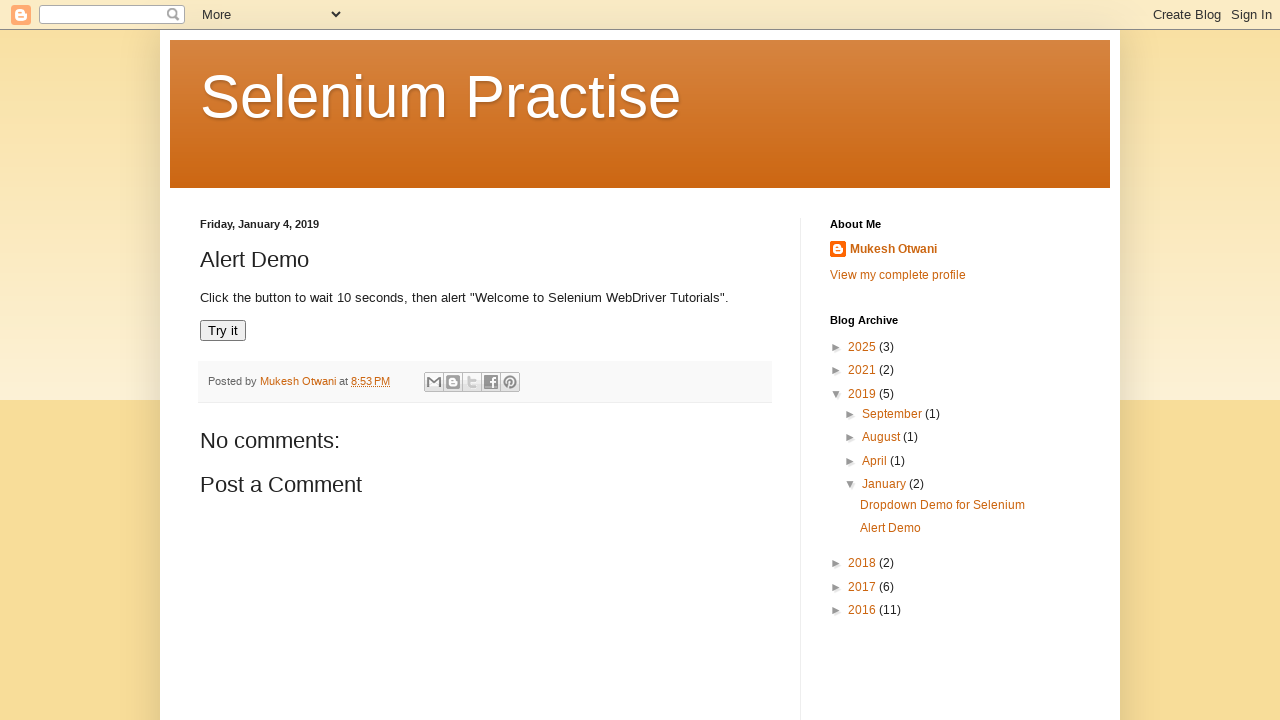

Navigated to alert demo page
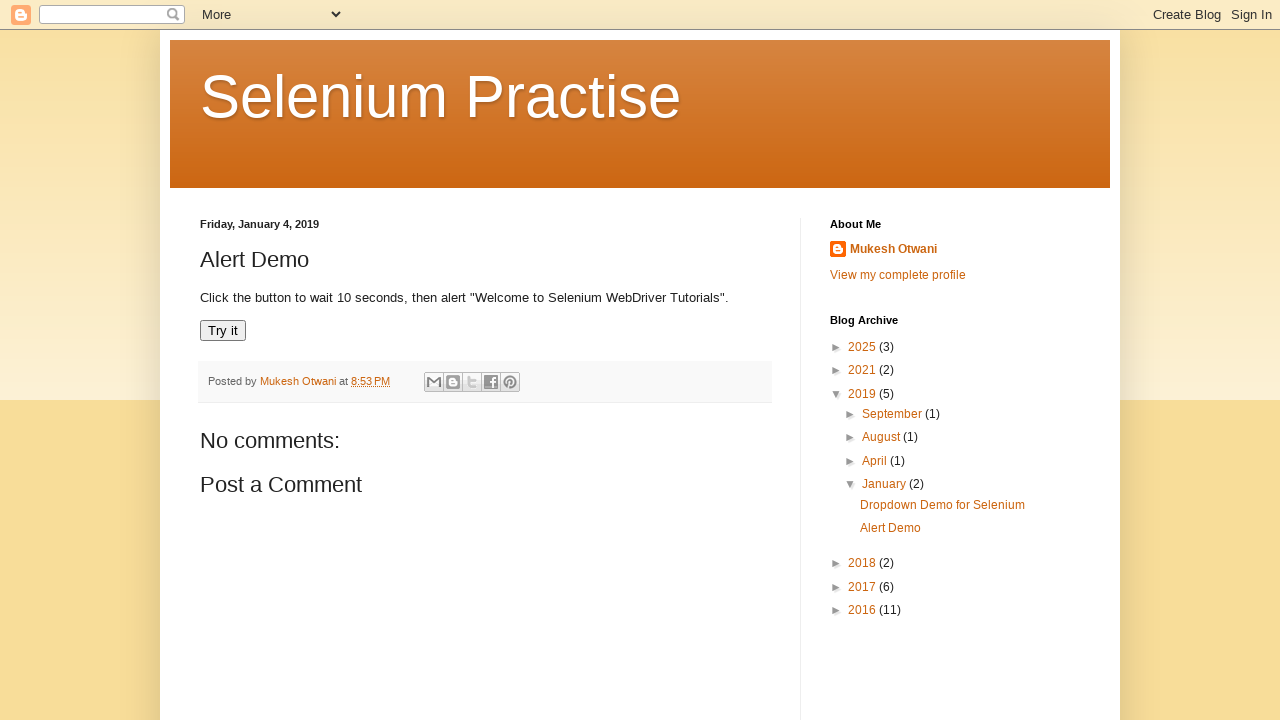

Clicked 'Try it' button to trigger alert at (223, 331) on xpath=//button[text()='Try it']
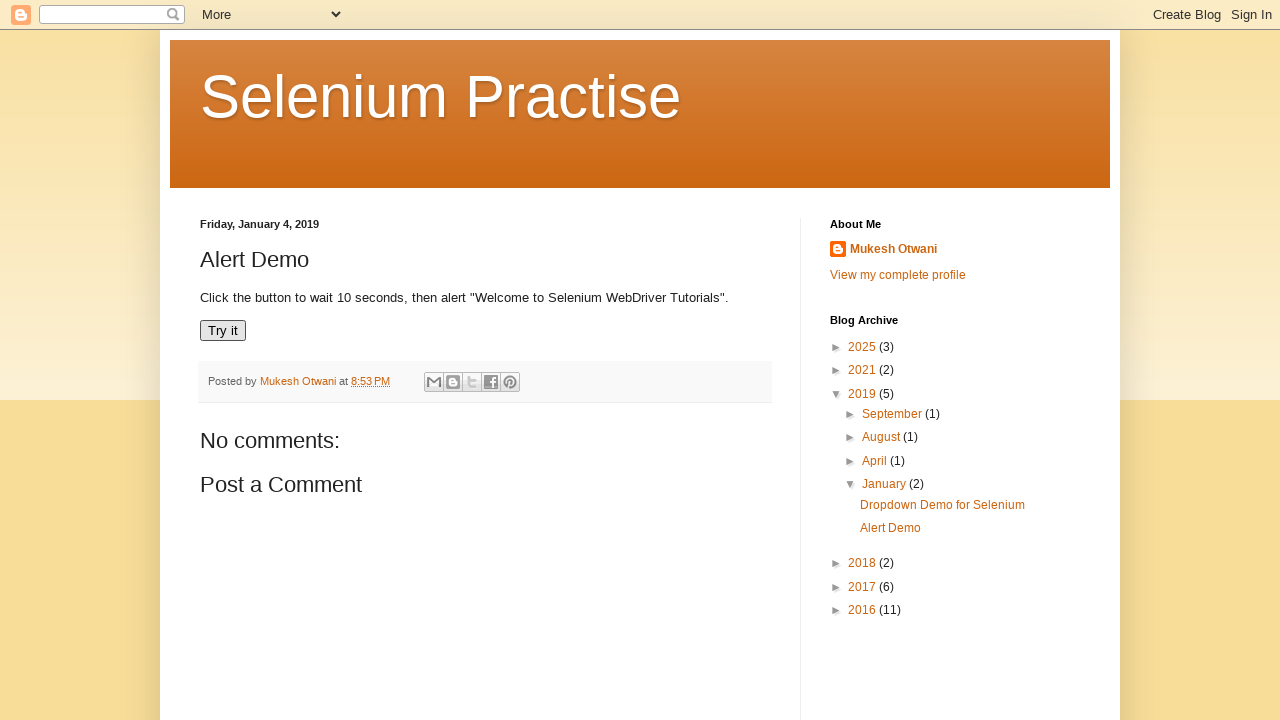

Set up alert handler to accept dialog
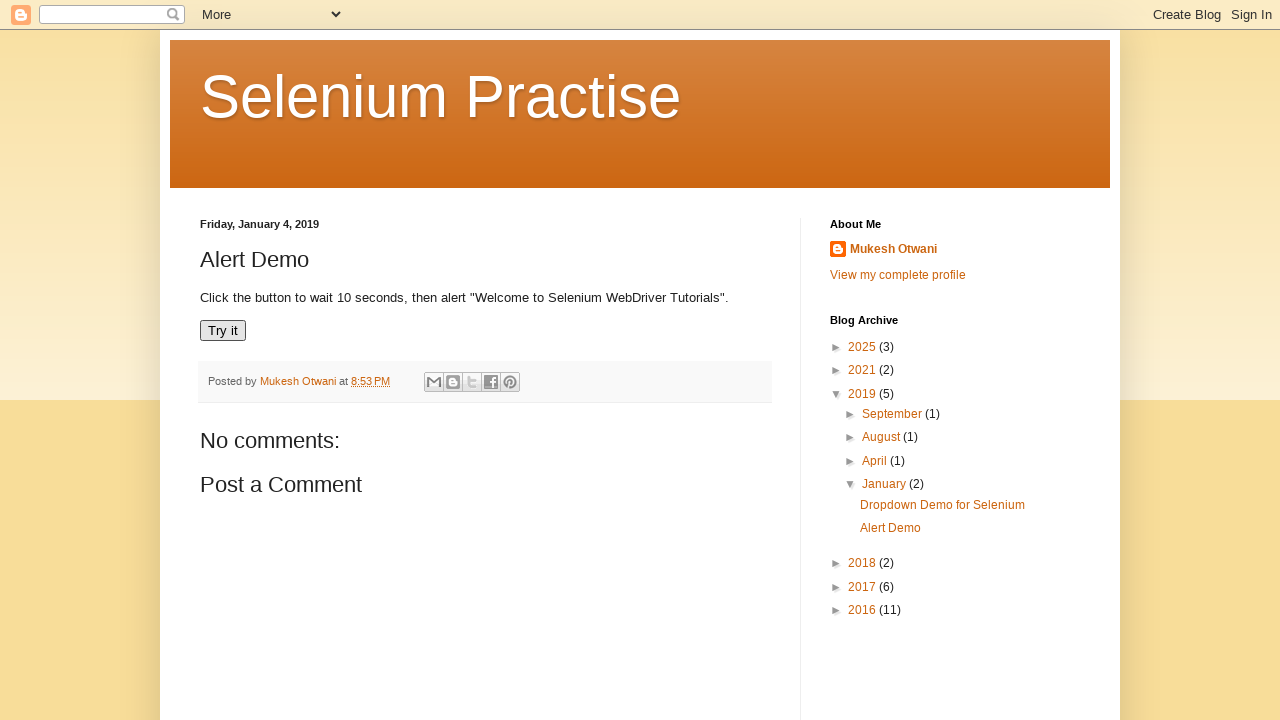

Waited 1000ms for alert to be processed
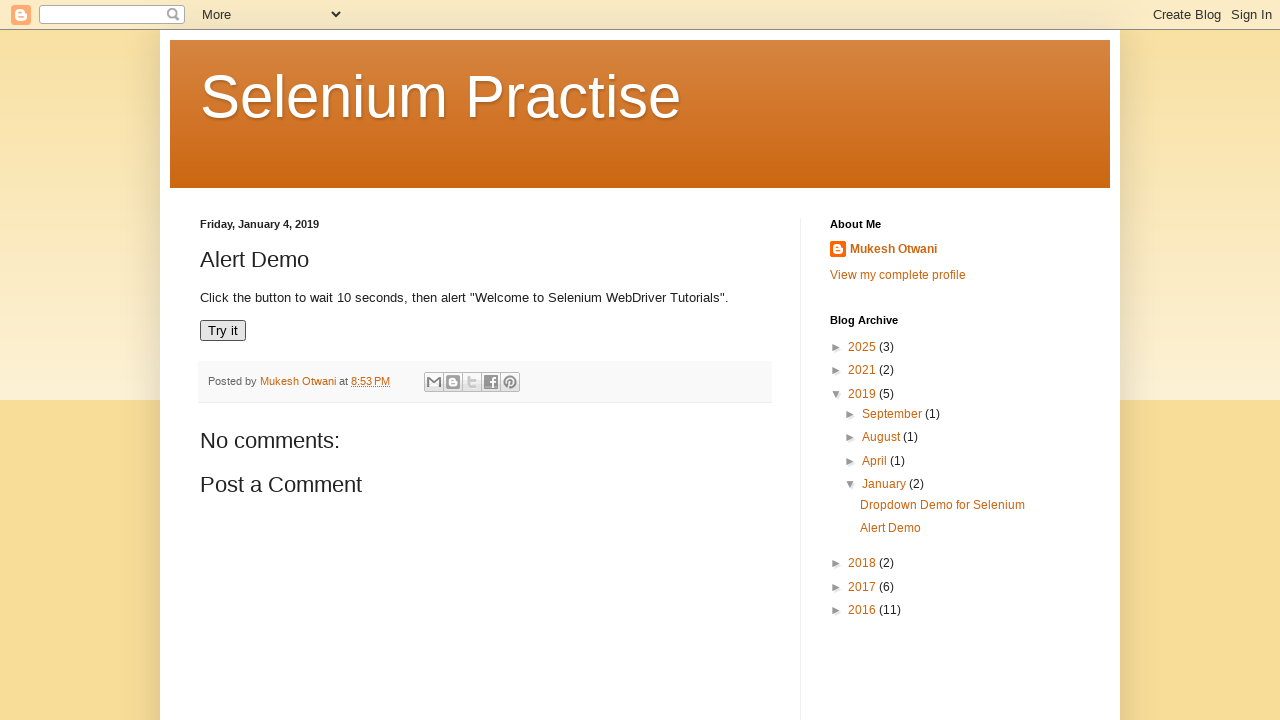

Verified 'Try it' button is present after alert handling
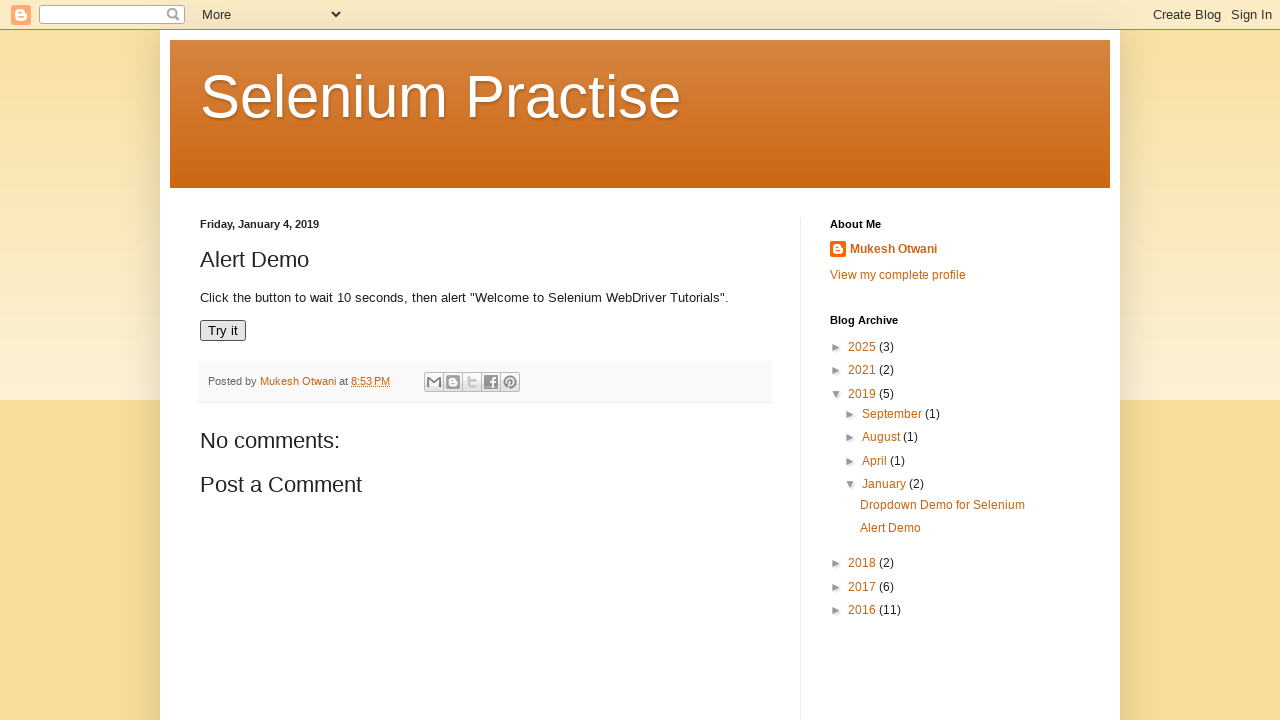

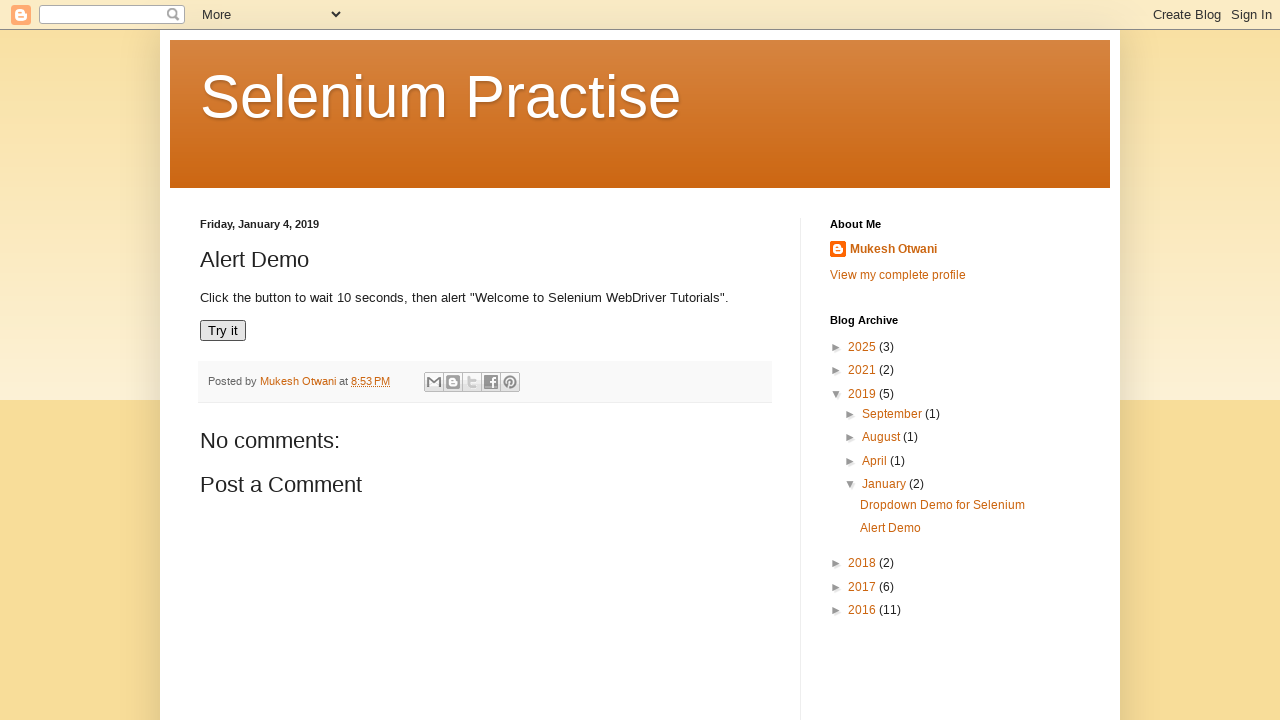